Tests a flight booking form by selecting passenger count, origin/destination airports, and country from dynamic dropdowns

Starting URL: https://rahulshettyacademy.com/dropdownsPractise/

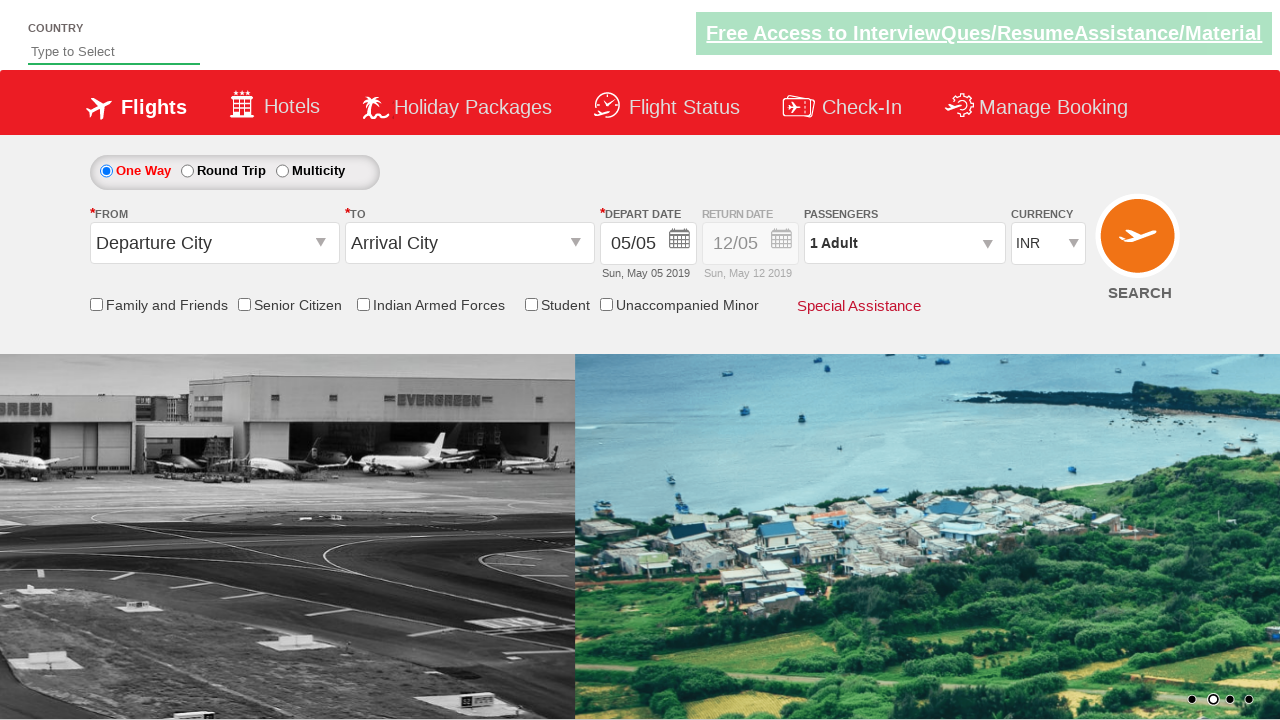

Clicked on passenger info dropdown at (904, 243) on #divpaxinfo
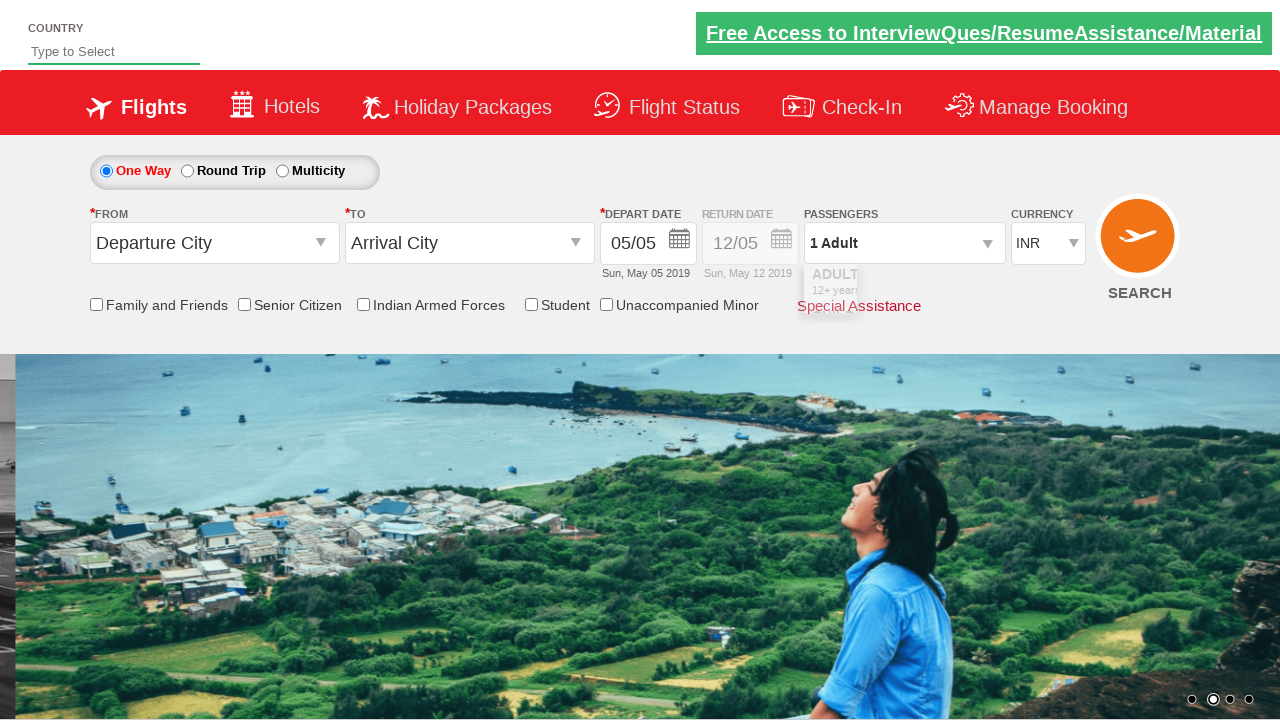

Clicked to increase adult count (iteration 1 of 4) at (982, 288) on #hrefIncAdt
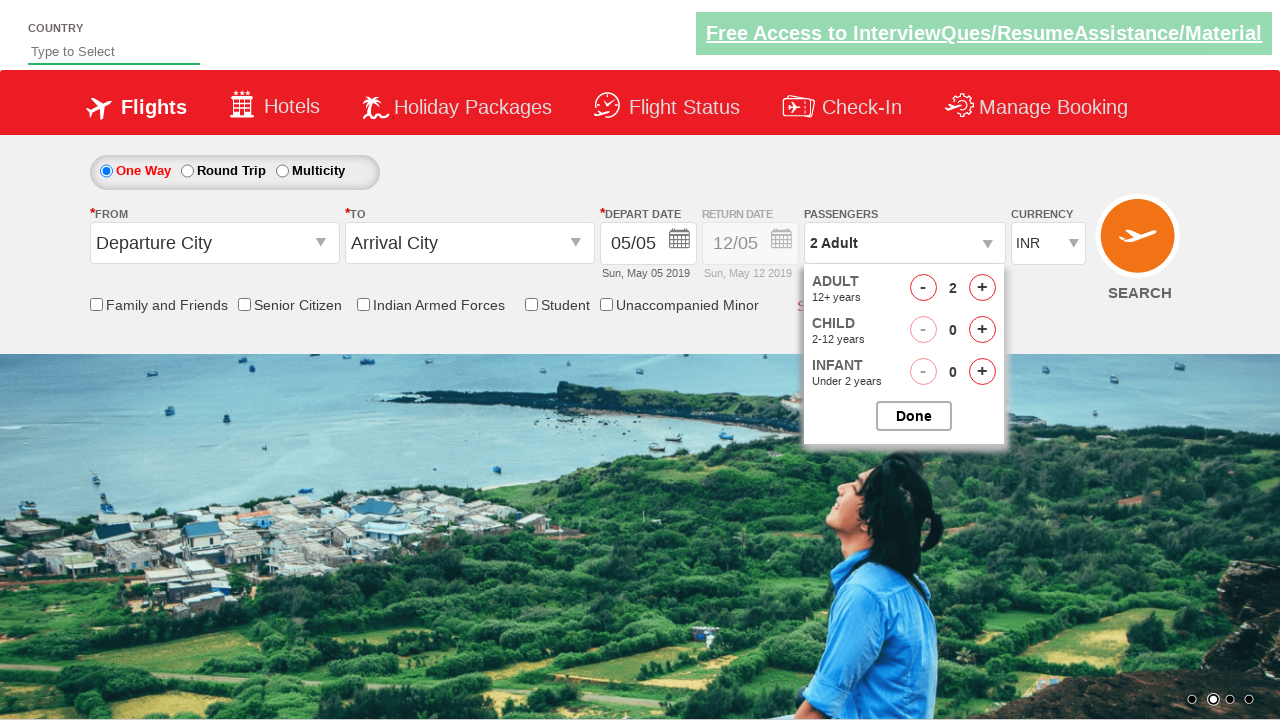

Clicked to increase adult count (iteration 2 of 4) at (982, 288) on #hrefIncAdt
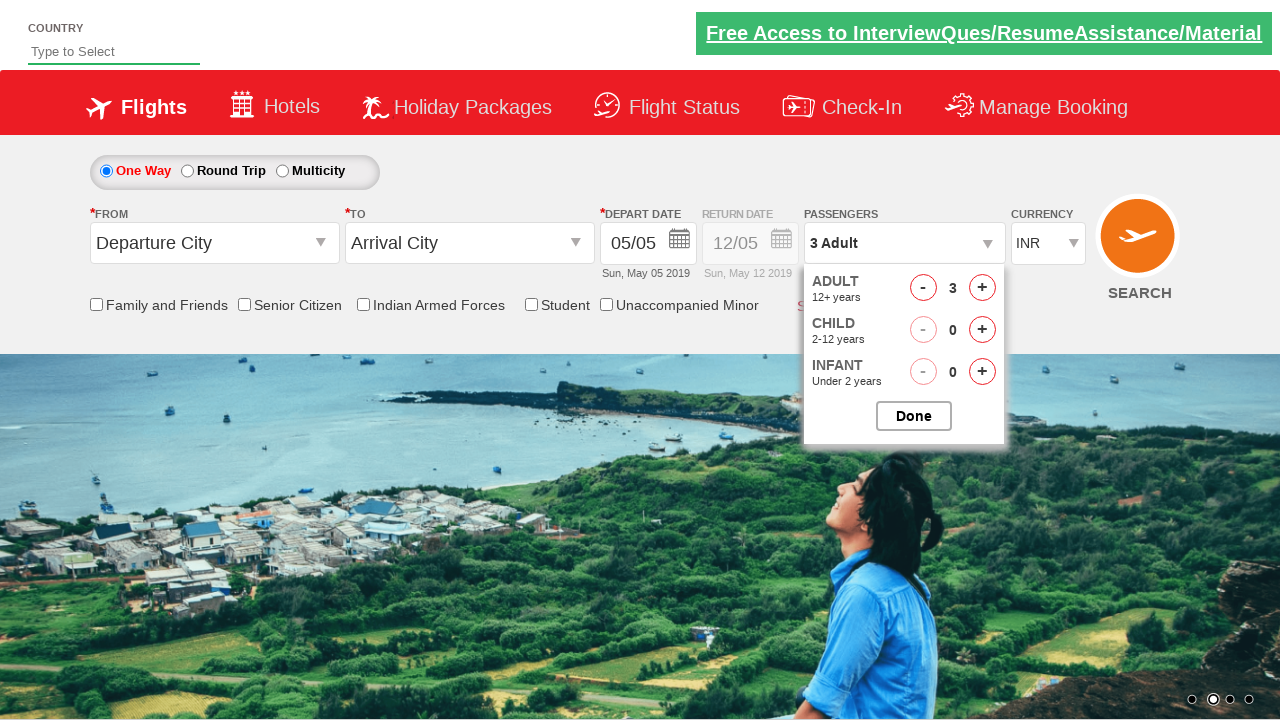

Clicked to increase adult count (iteration 3 of 4) at (982, 288) on #hrefIncAdt
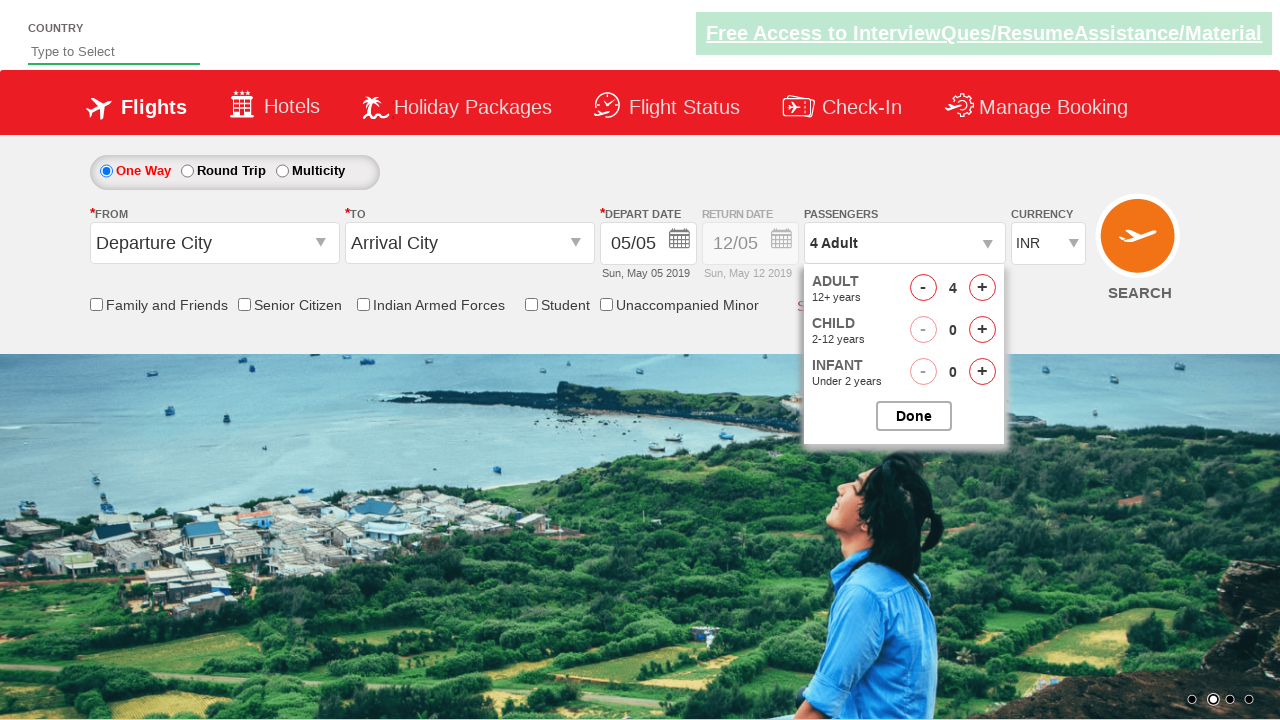

Clicked to increase adult count (iteration 4 of 4) at (982, 288) on #hrefIncAdt
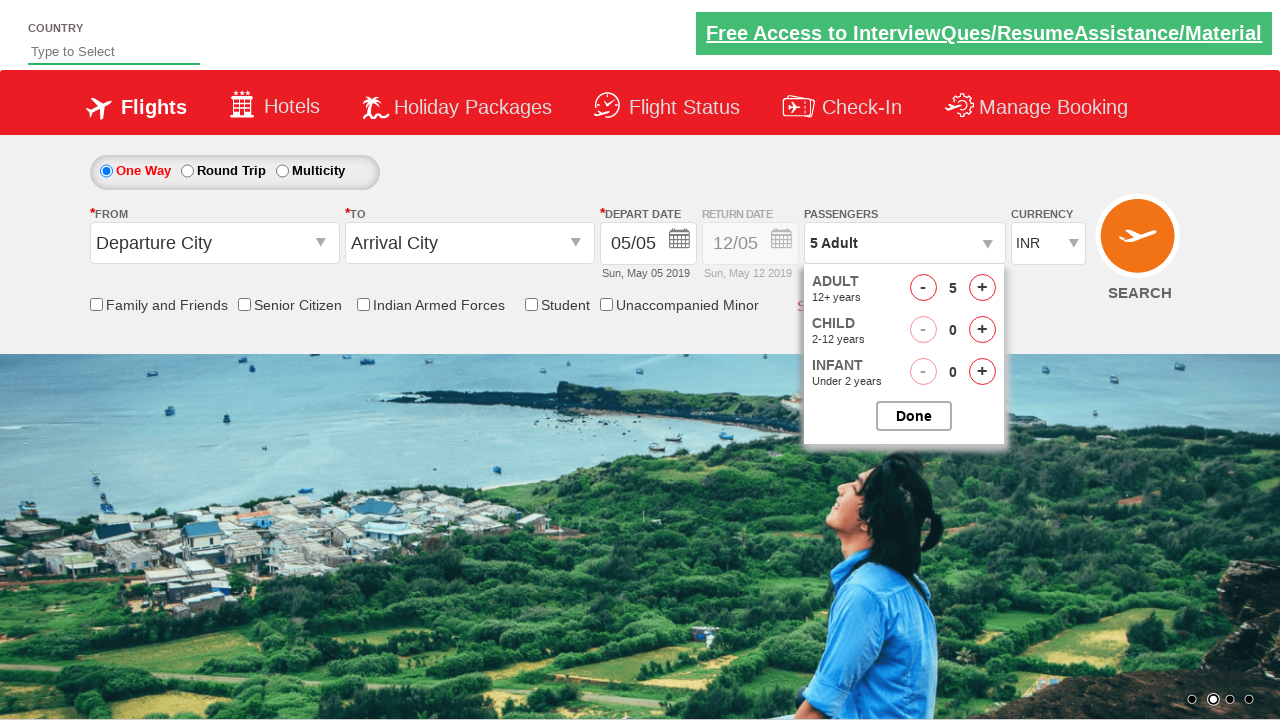

Closed passenger selection dropdown at (914, 416) on #btnclosepaxoption
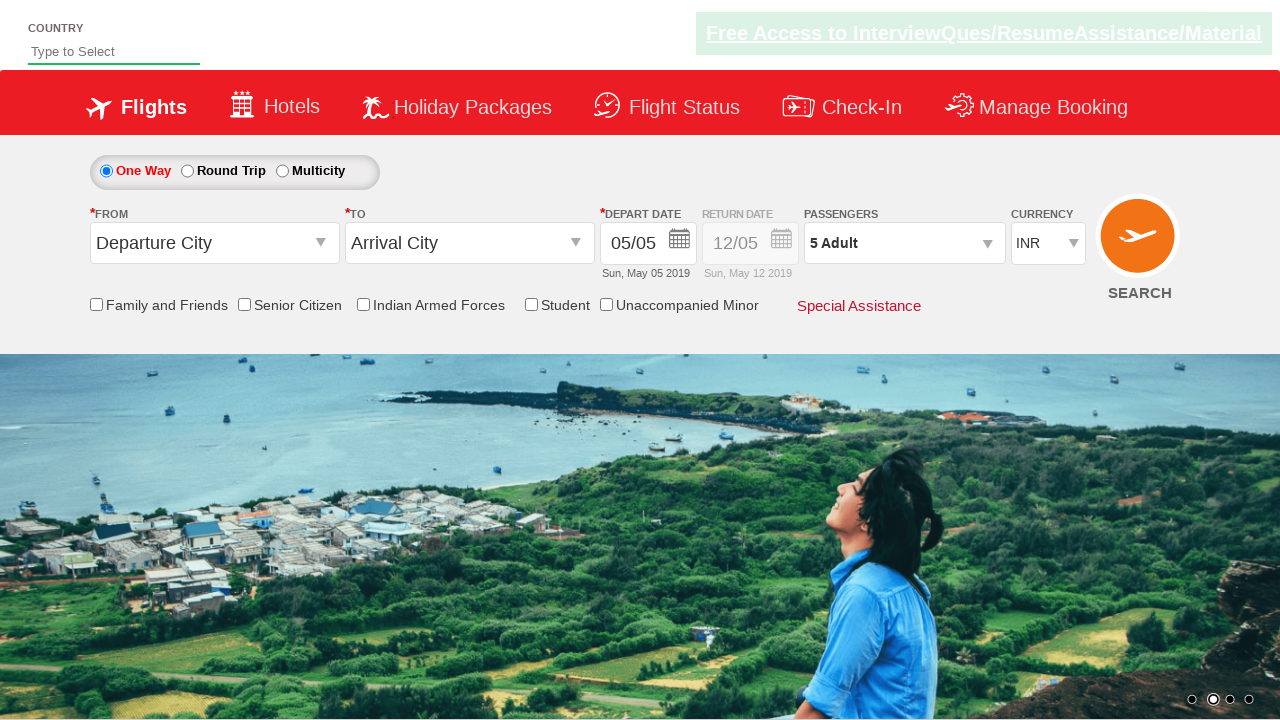

Clicked on origin station dropdown at (214, 243) on #ctl00_mainContent_ddl_originStation1_CTXT
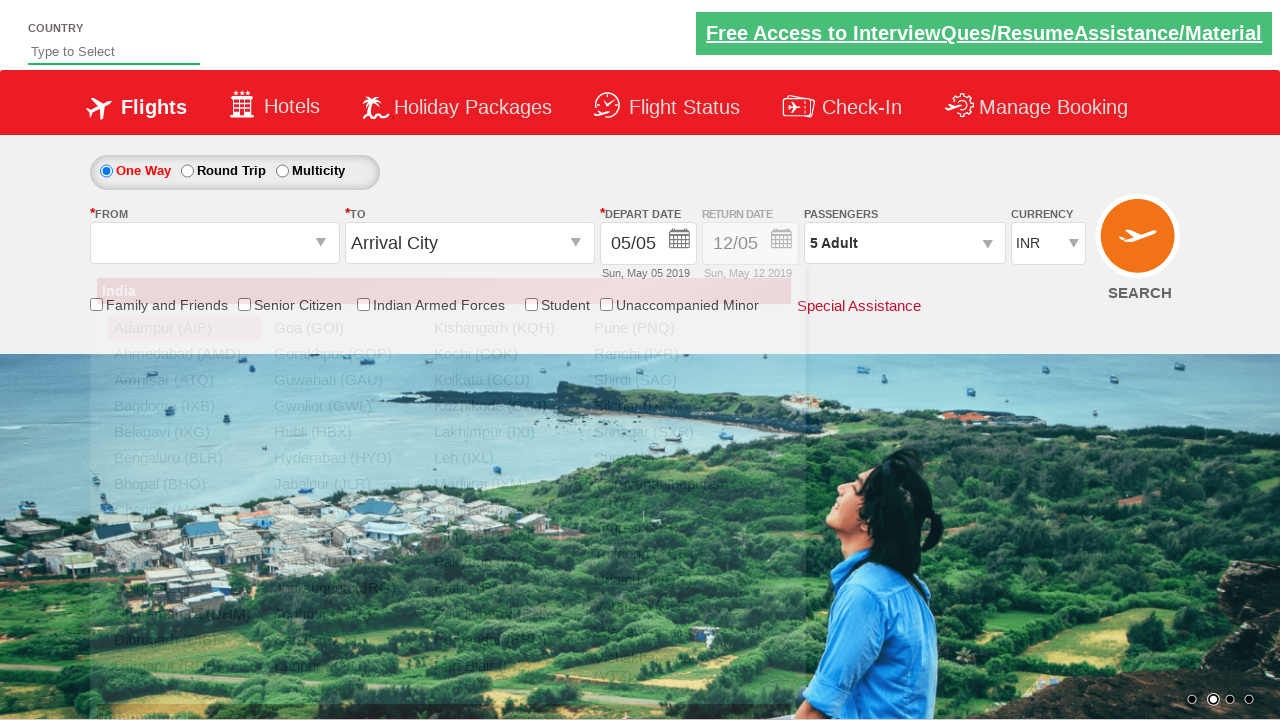

Selected BLR (Bangalore) as origin airport at (184, 458) on xpath=//a[@value='BLR']
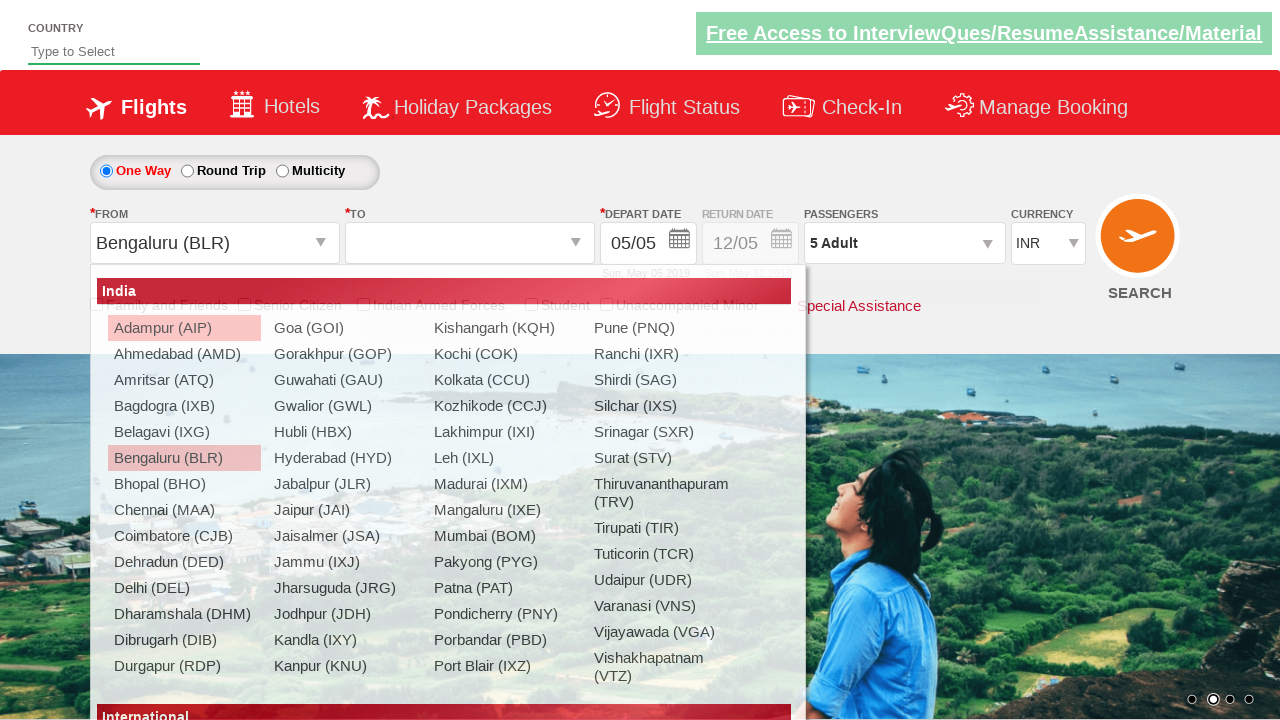

Selected BHO (Bhopal) as destination airport at (439, 458) on xpath=//div[@id='ctl00_mainContent_ddl_destinationStation1_CTNR']//a[@value='BHO
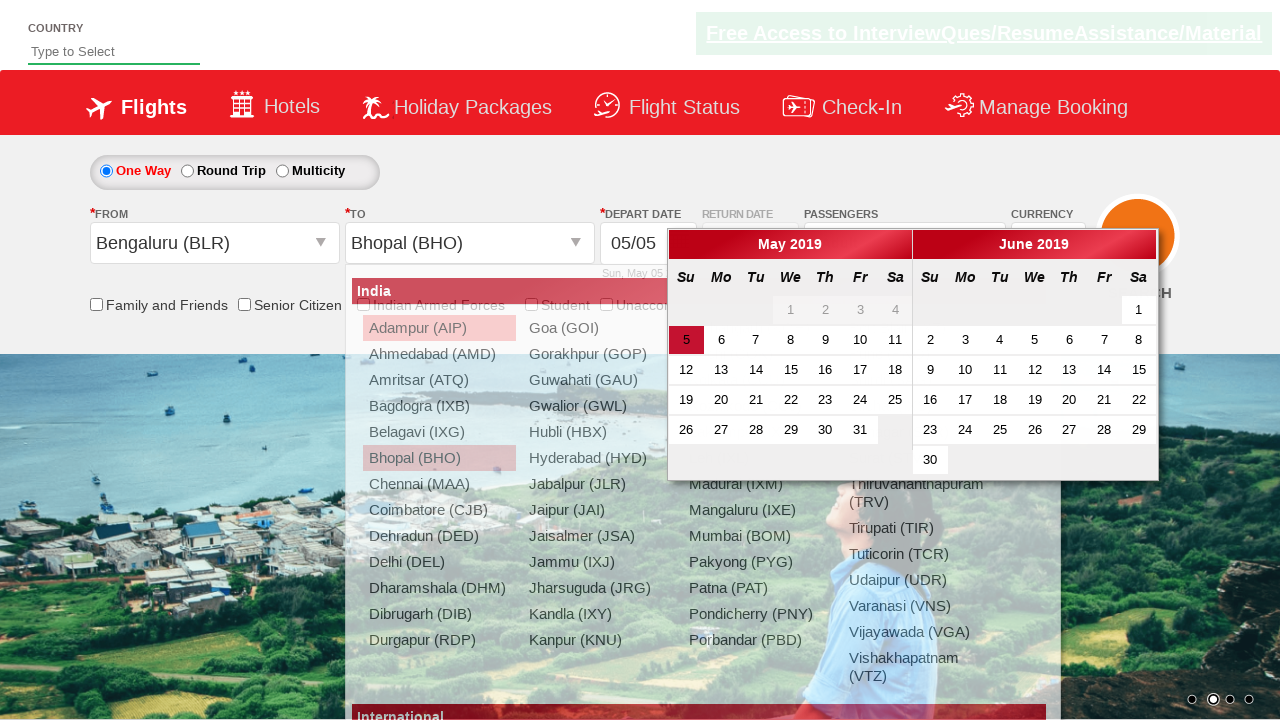

Typed 'Ind' in autosuggest field on #autosuggest
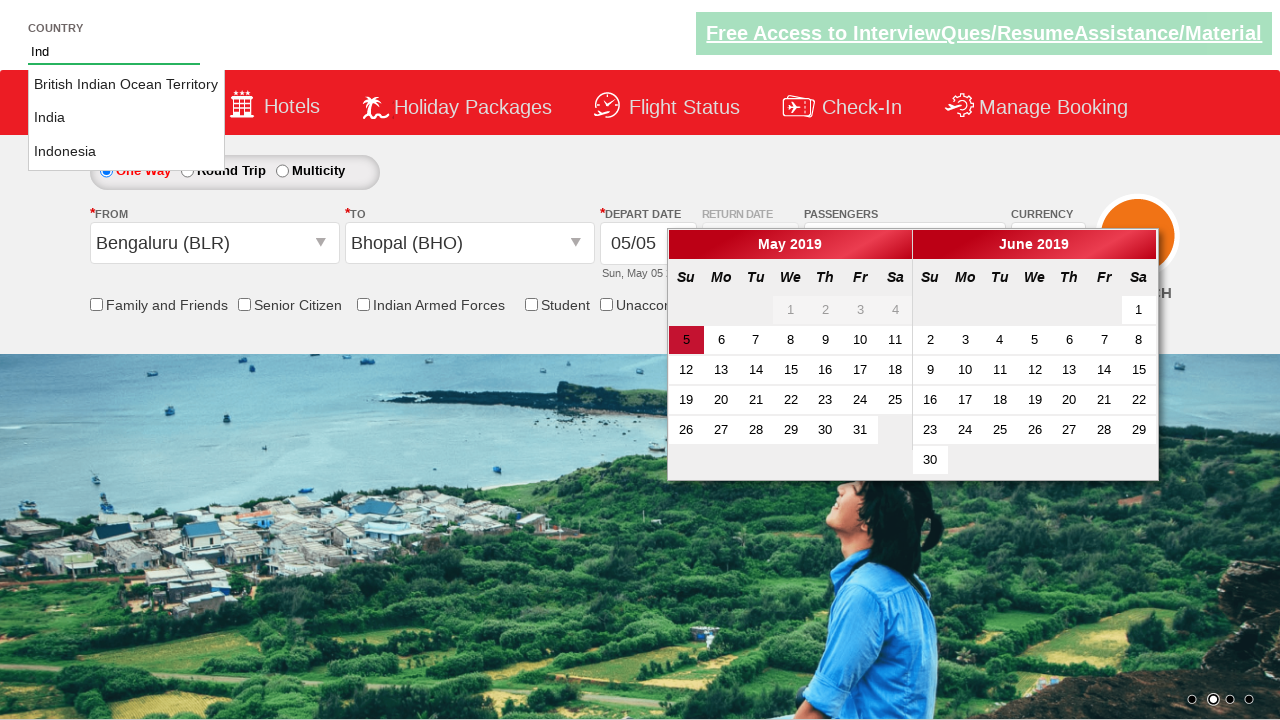

Waited for autosuggest dropdown options to load
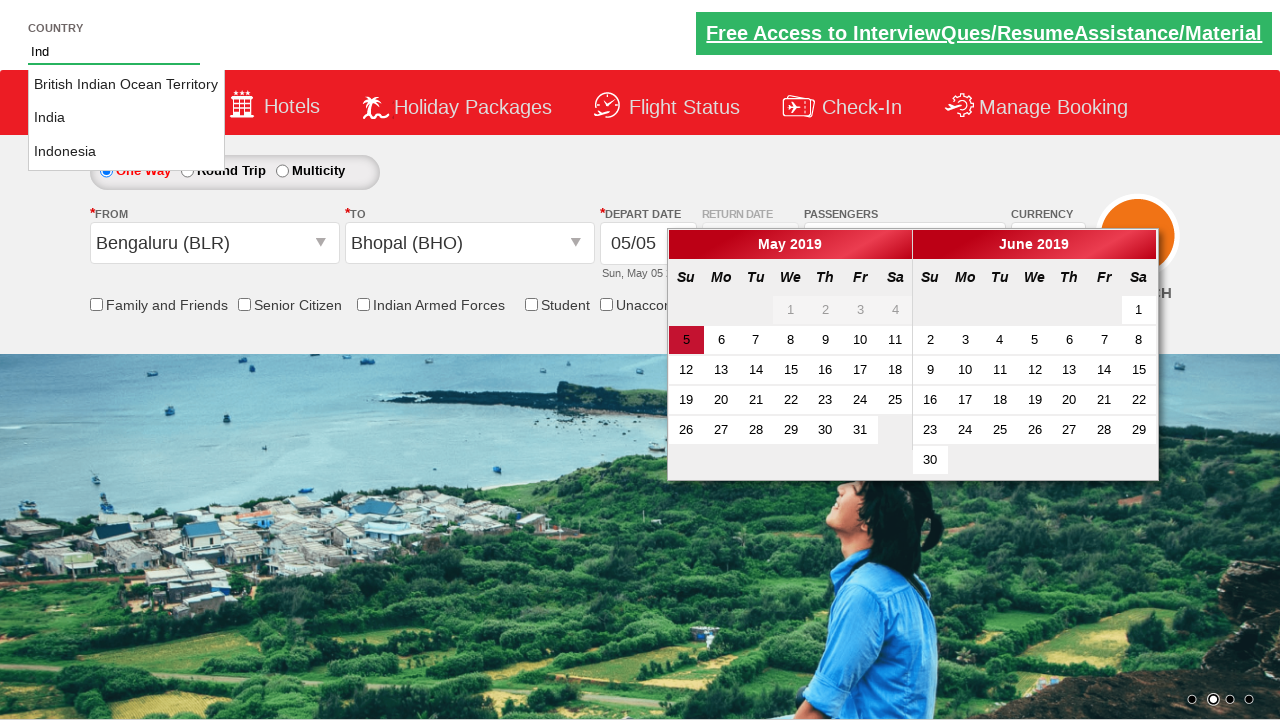

Selected 'Indonesia' from dropdown options
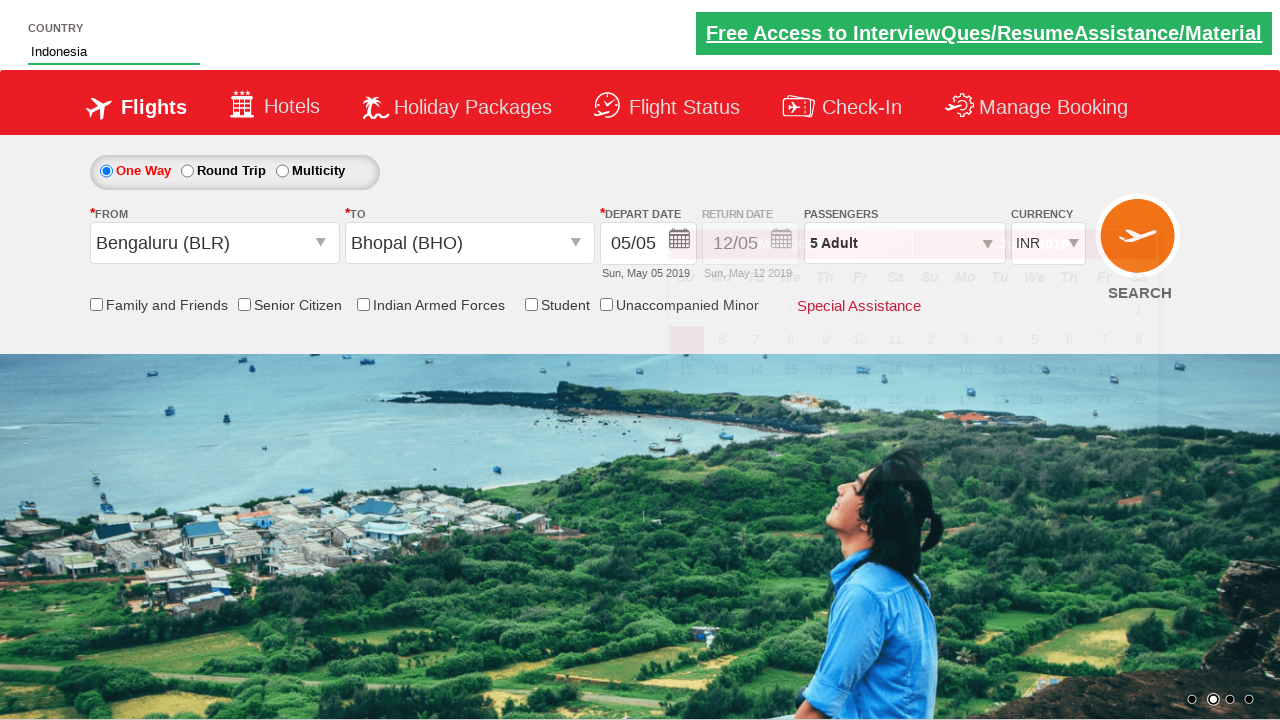

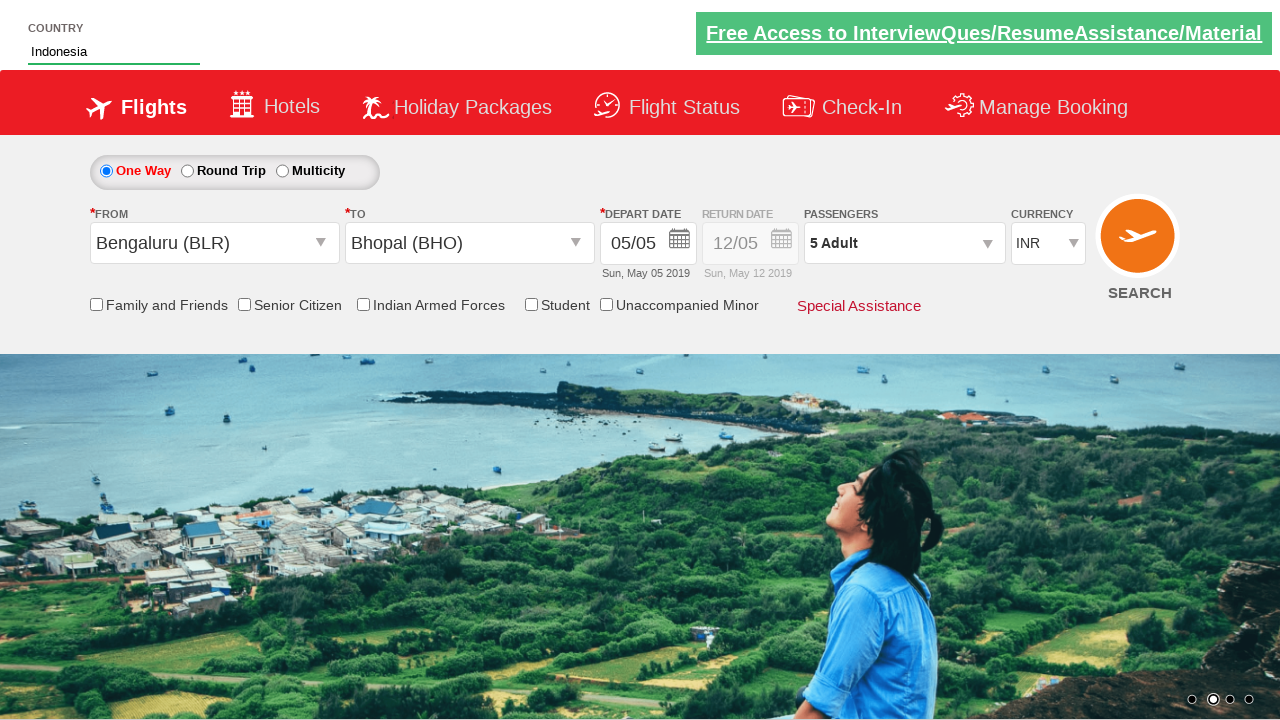